Tests drag and drop functionality by dragging an image element into a box element on the page

Starting URL: https://formy-project.herokuapp.com/dragdrop

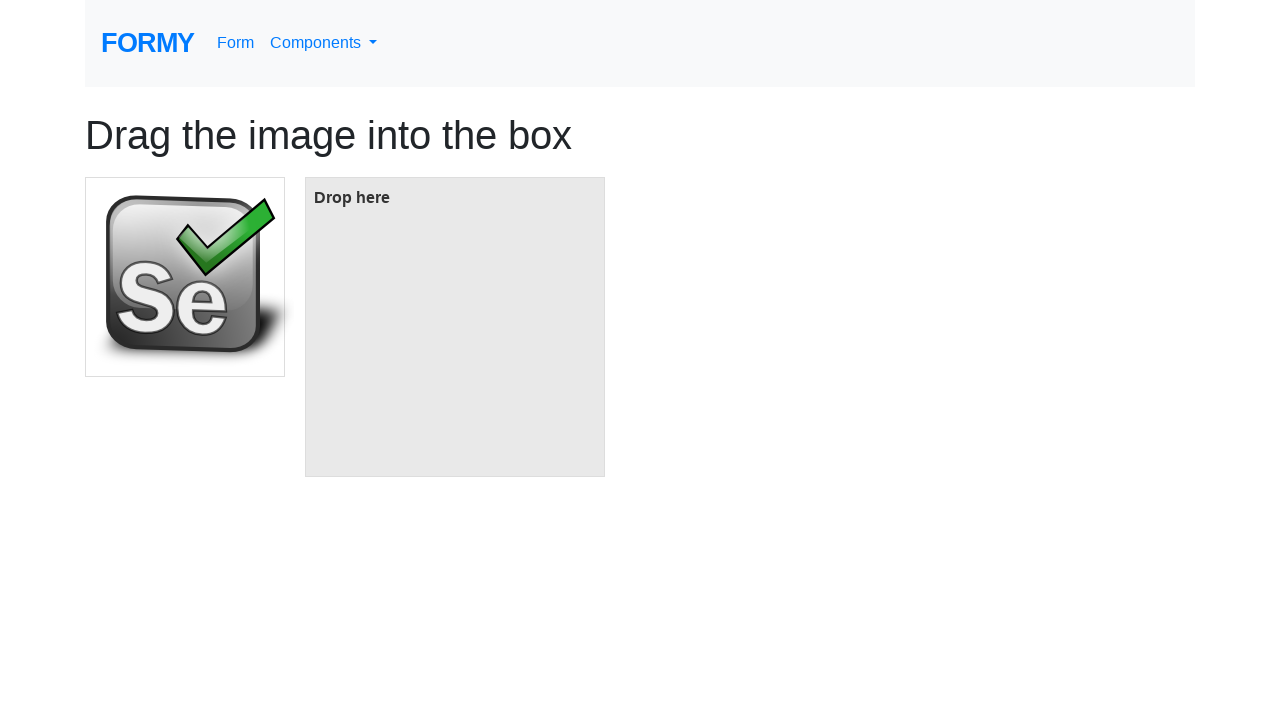

Located the image element to drag
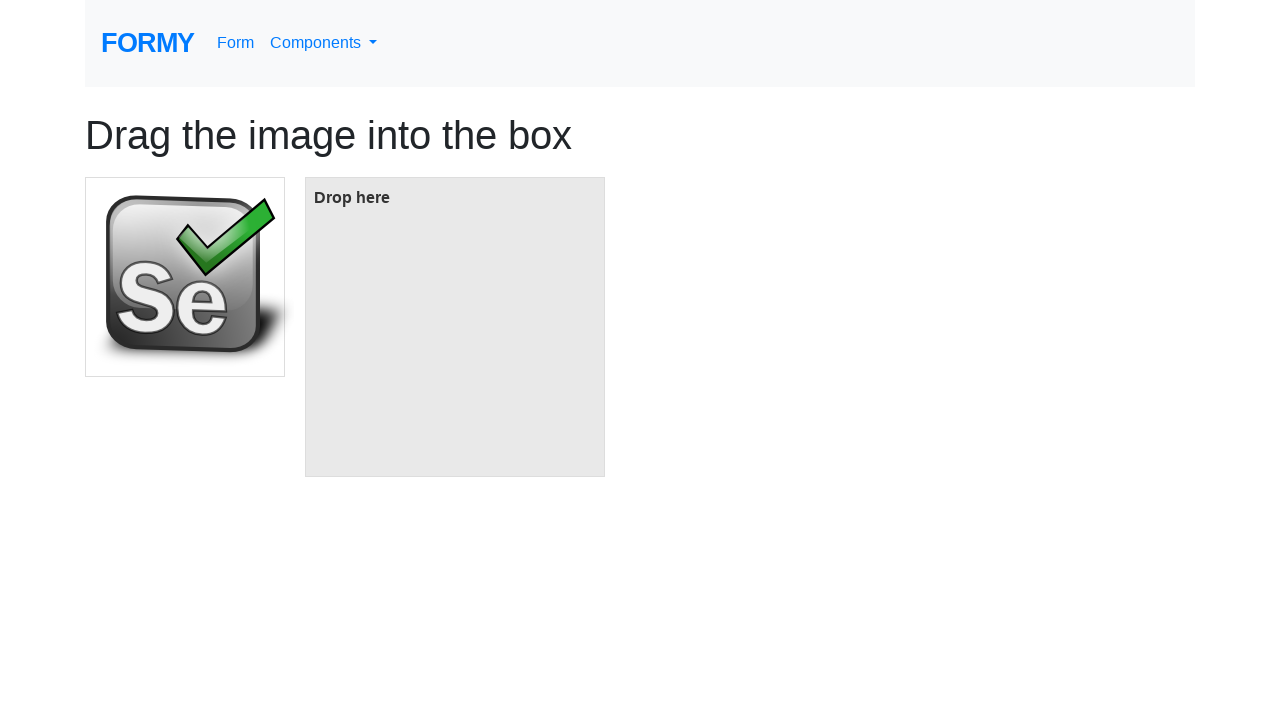

Located the box element as drop target
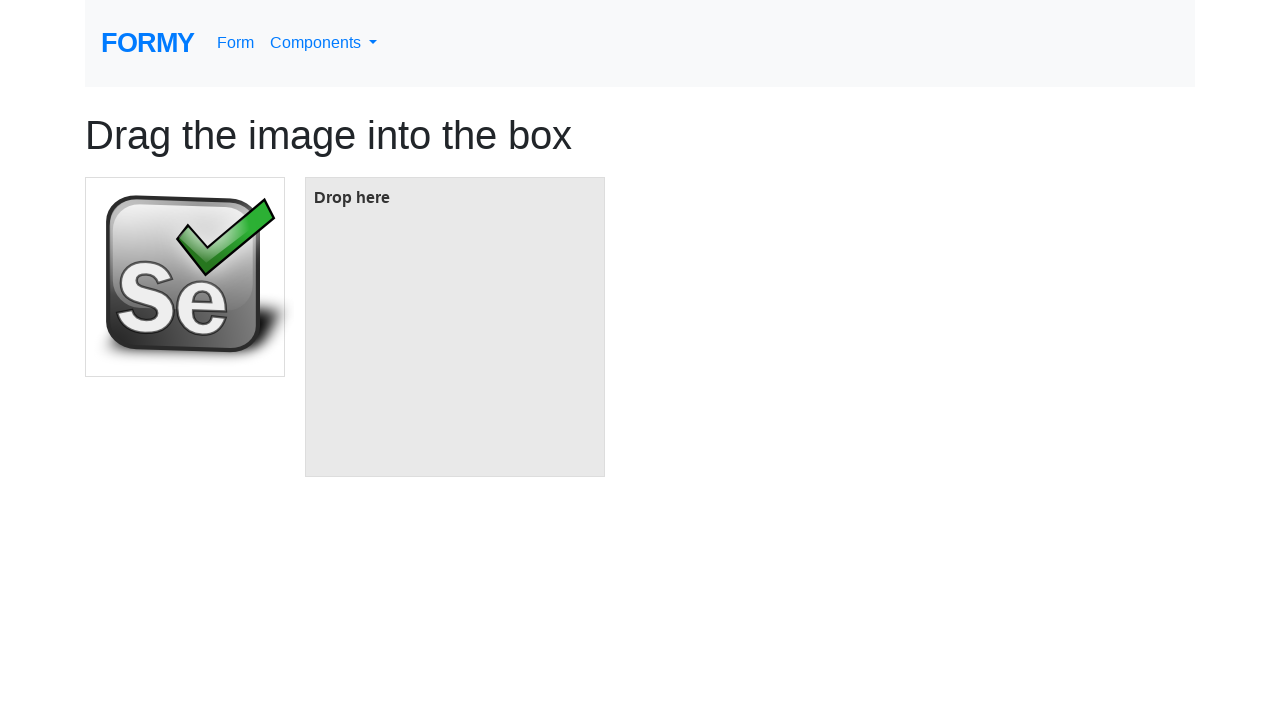

Dragged image element into box element at (455, 327)
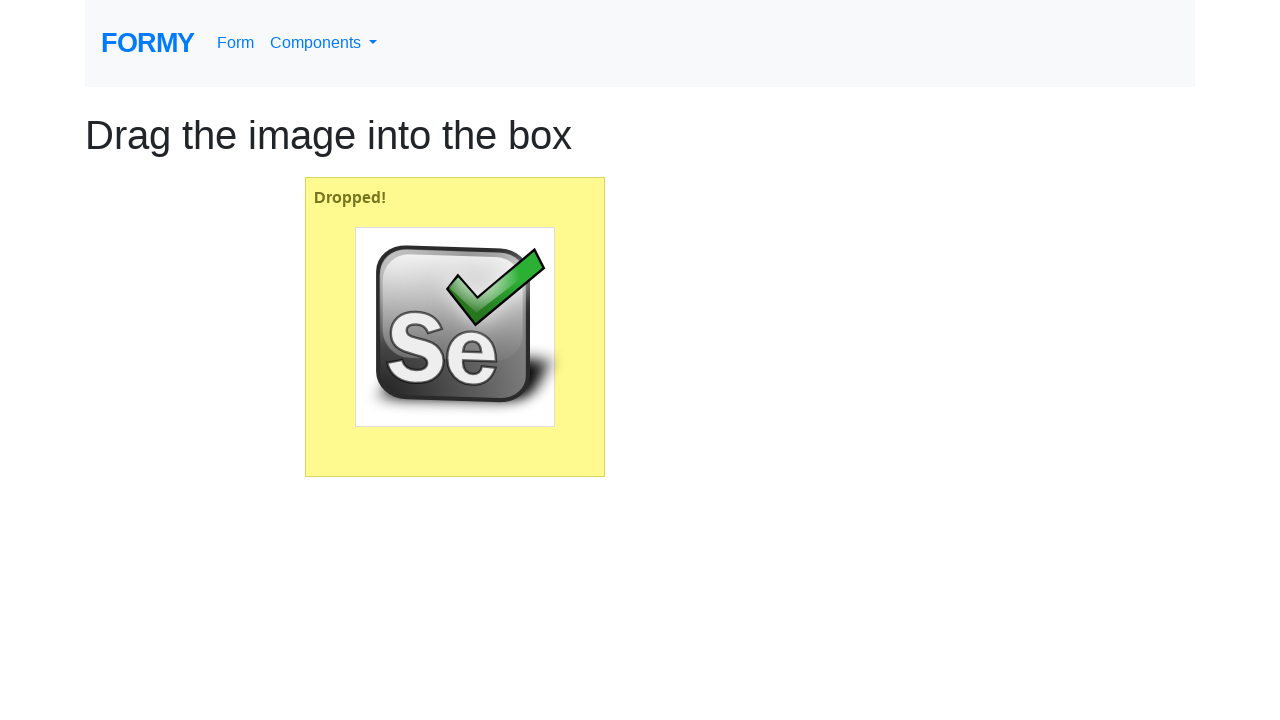

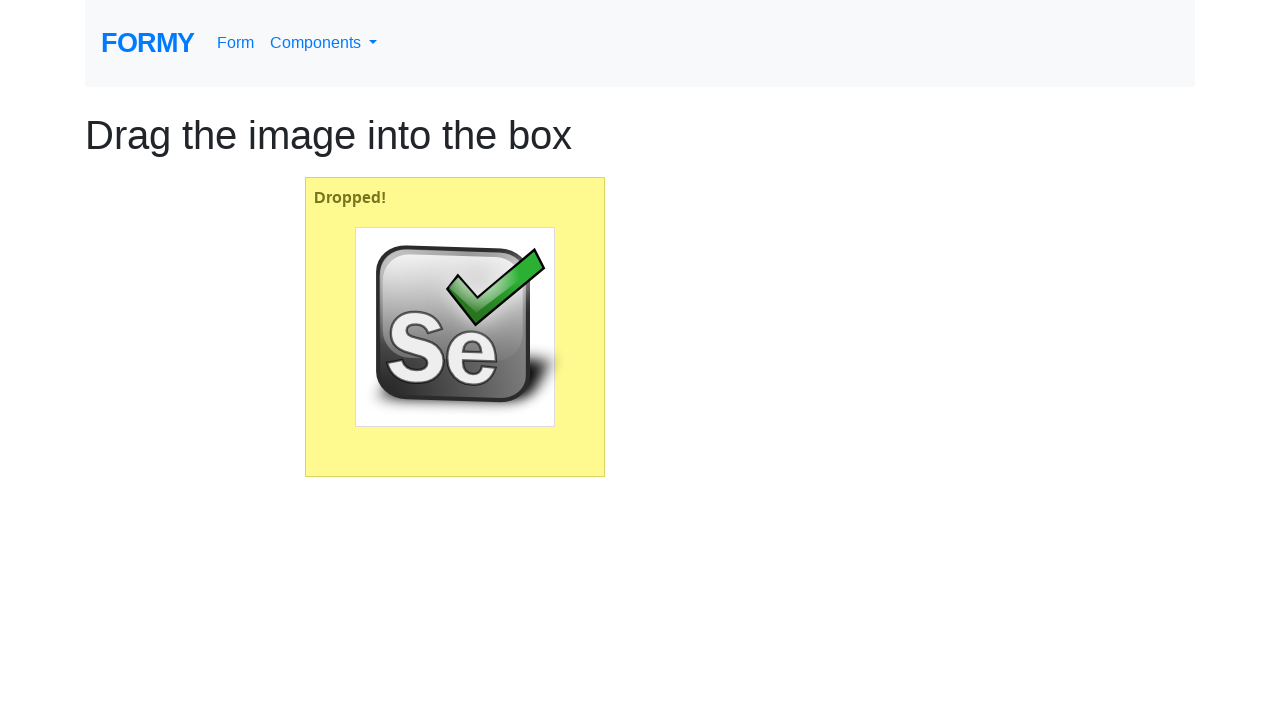